Tests JavaScript confirm alert handling by navigating to the confirm alert tab, triggering a confirm dialog, and dismissing it using the cancel button

Starting URL: http://demo.automationtesting.in/Alerts.html

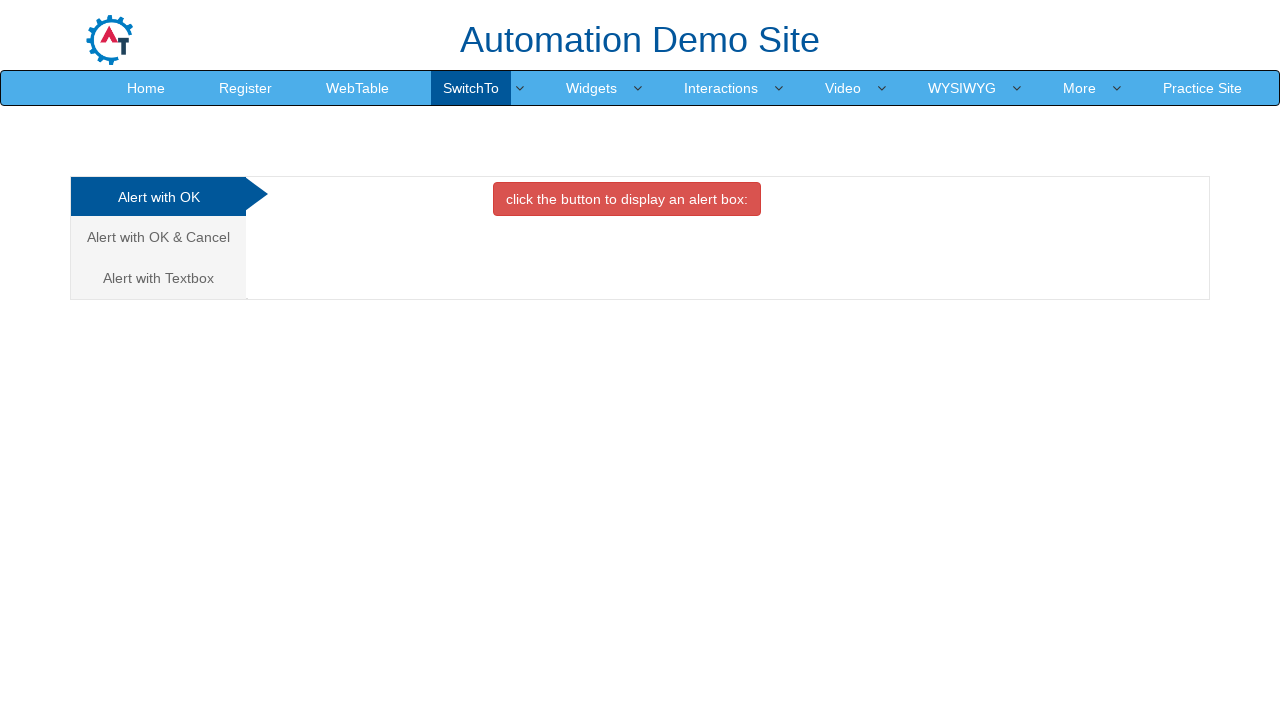

Navigated to Alerts demo page
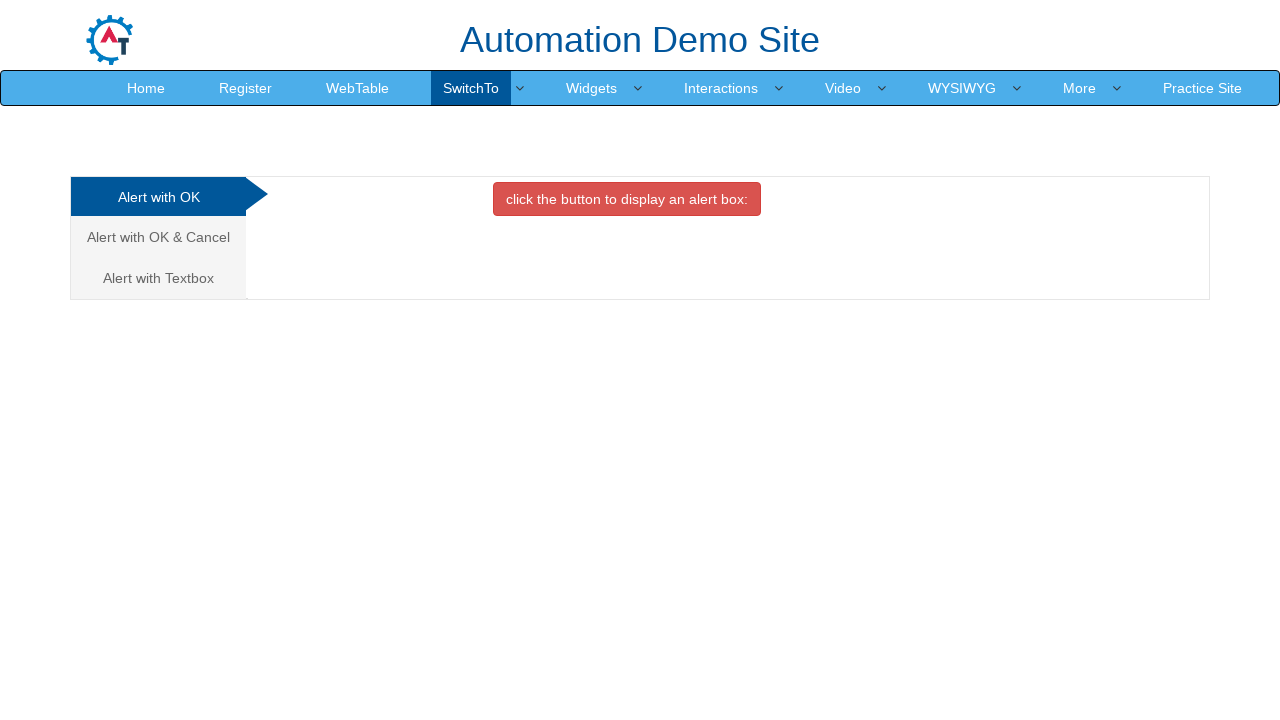

Clicked on the Confirm Alert tab at (158, 237) on xpath=//a[@href='#CancelTab']
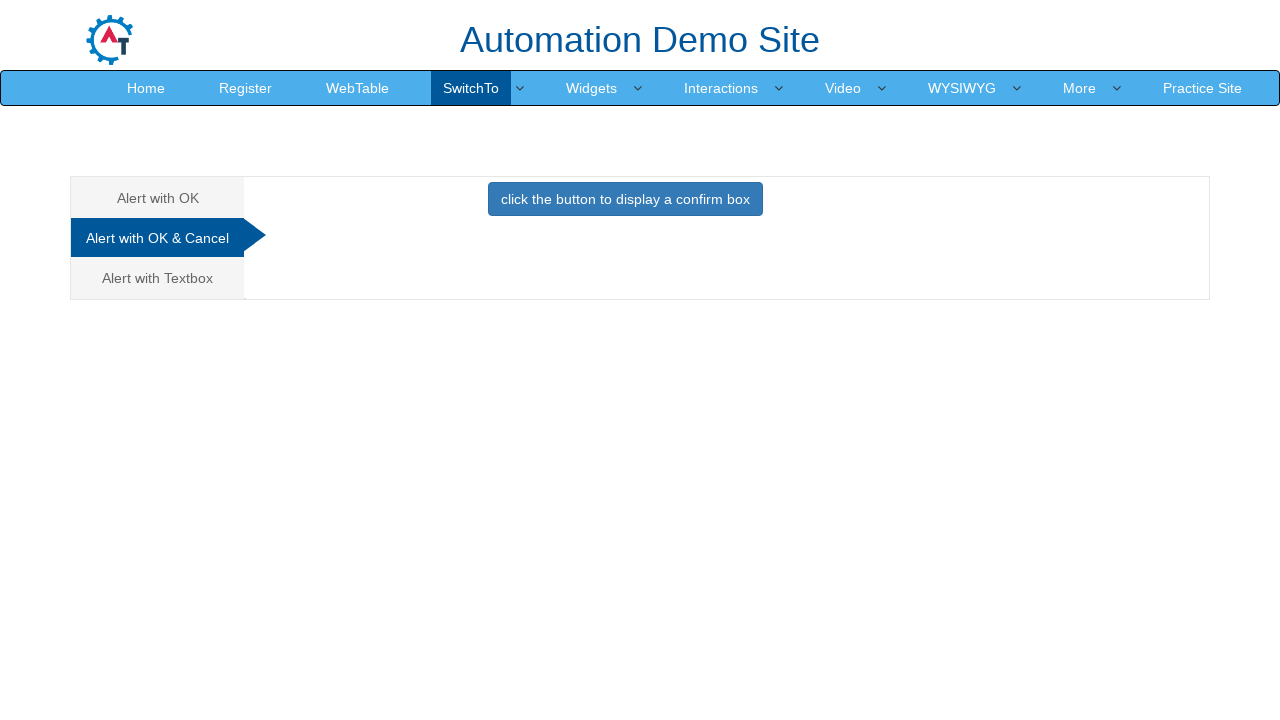

Confirm box button is now visible
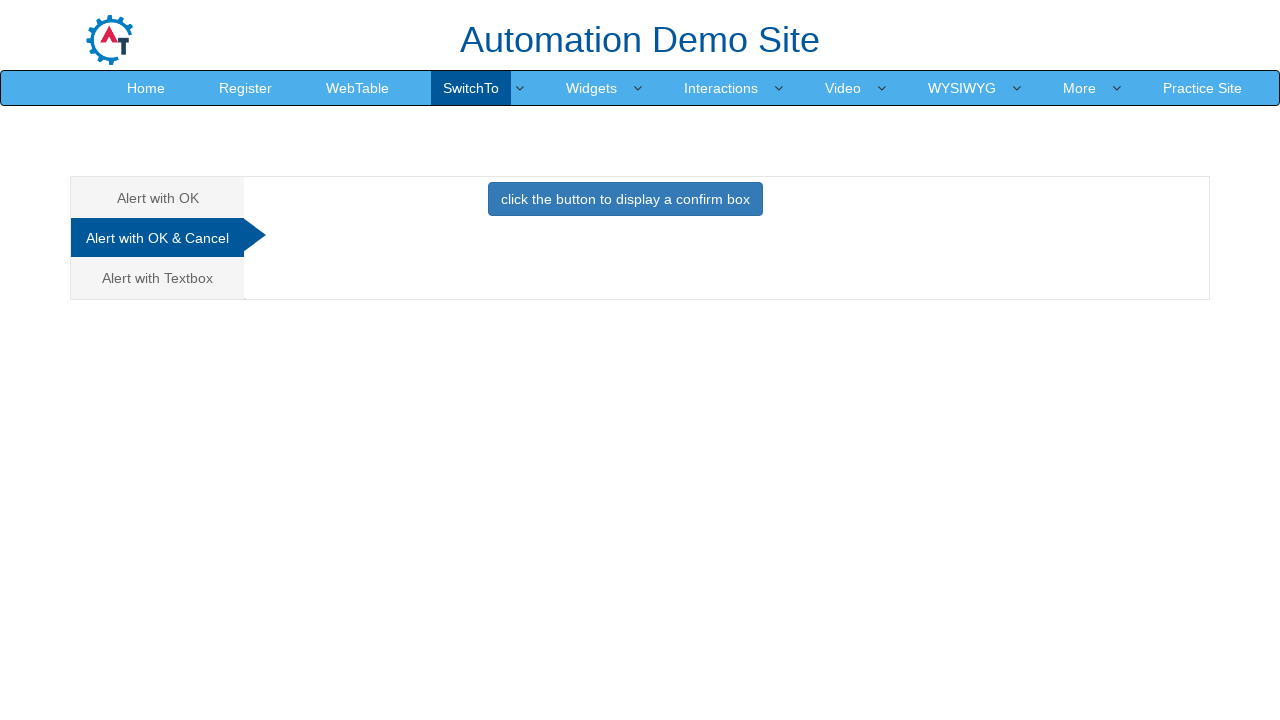

Clicked the button to trigger confirm dialog at (625, 199) on xpath=//button[@onclick='confirmbox()']
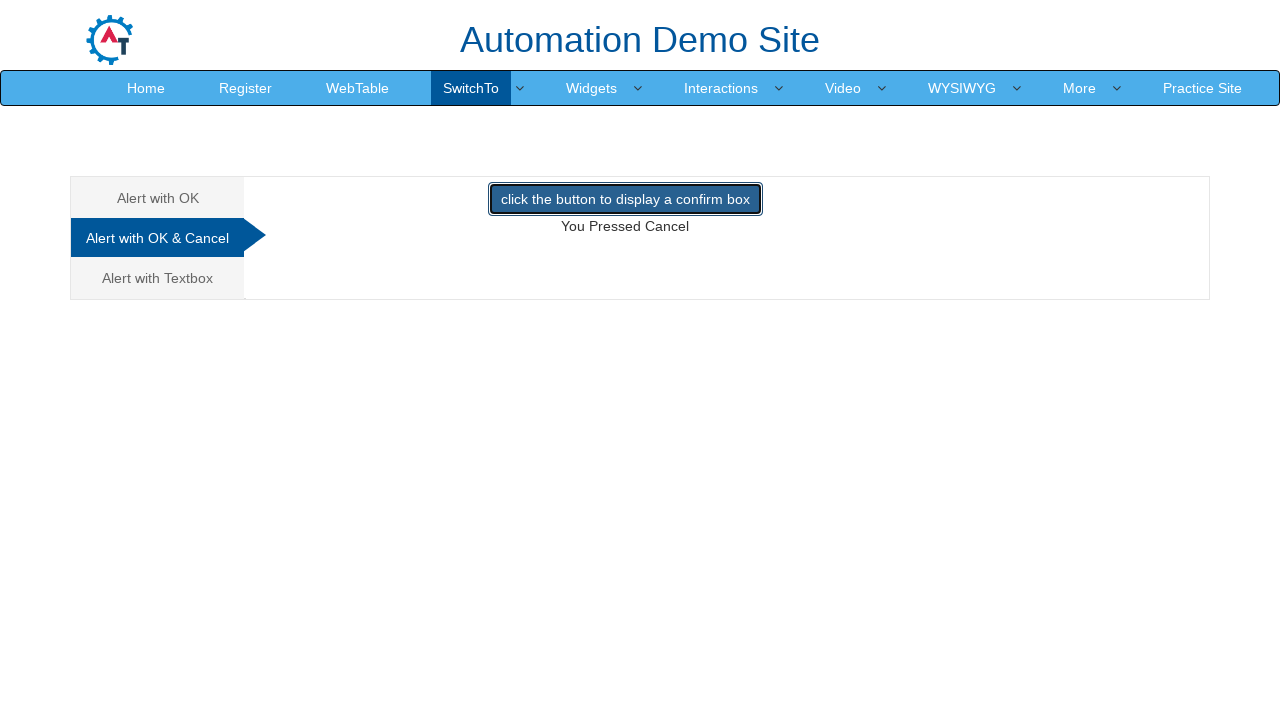

Set up dialog handler to dismiss confirm alert
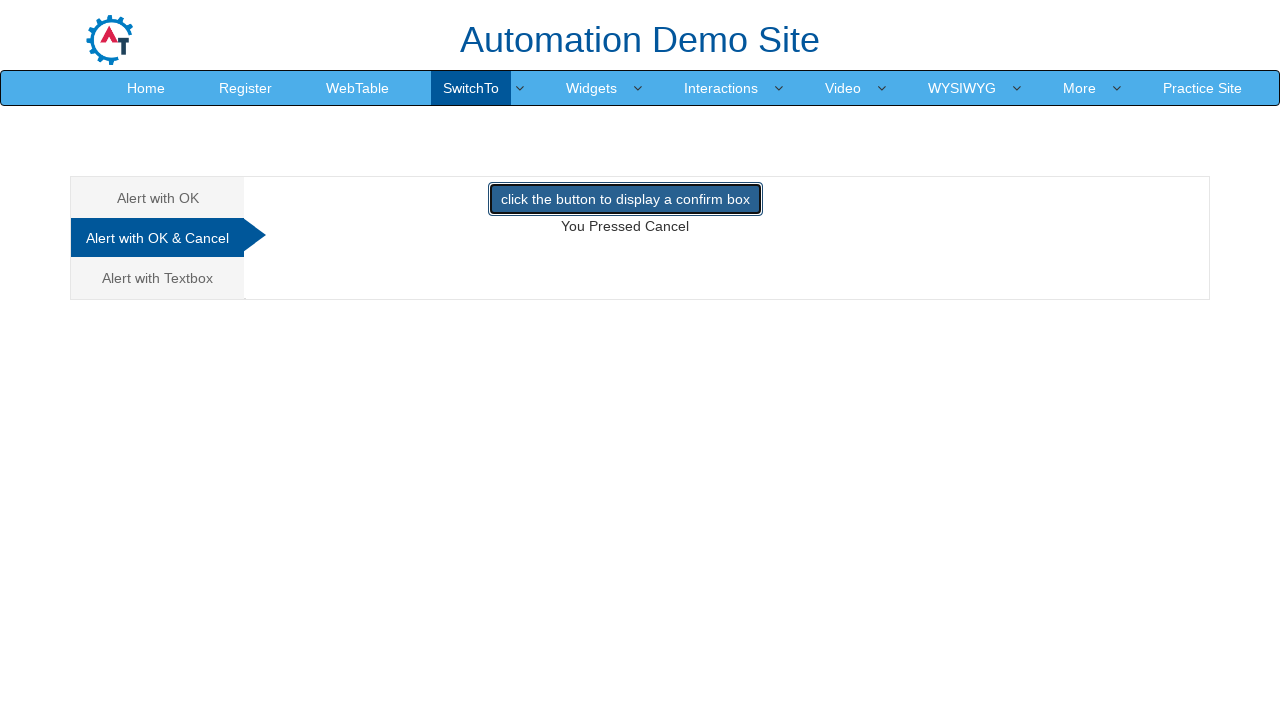

Triggered confirm dialog and dismissed it using Cancel button at (625, 199) on xpath=//button[@onclick='confirmbox()']
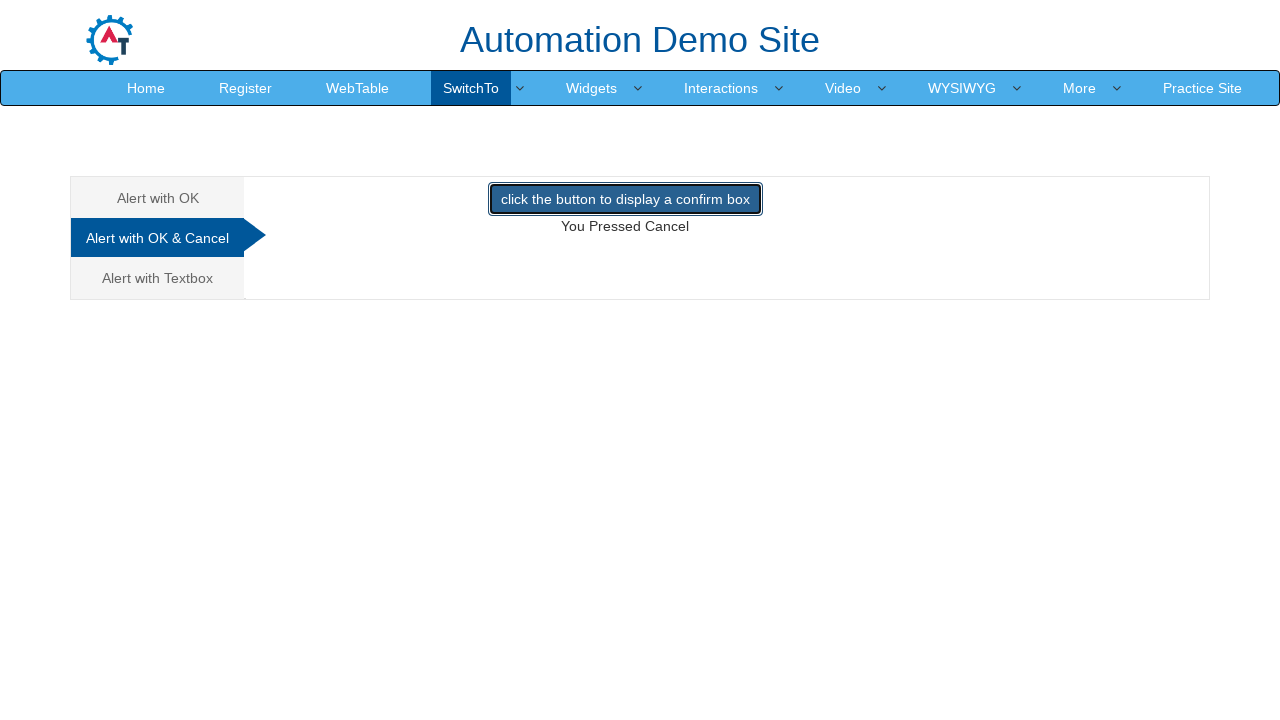

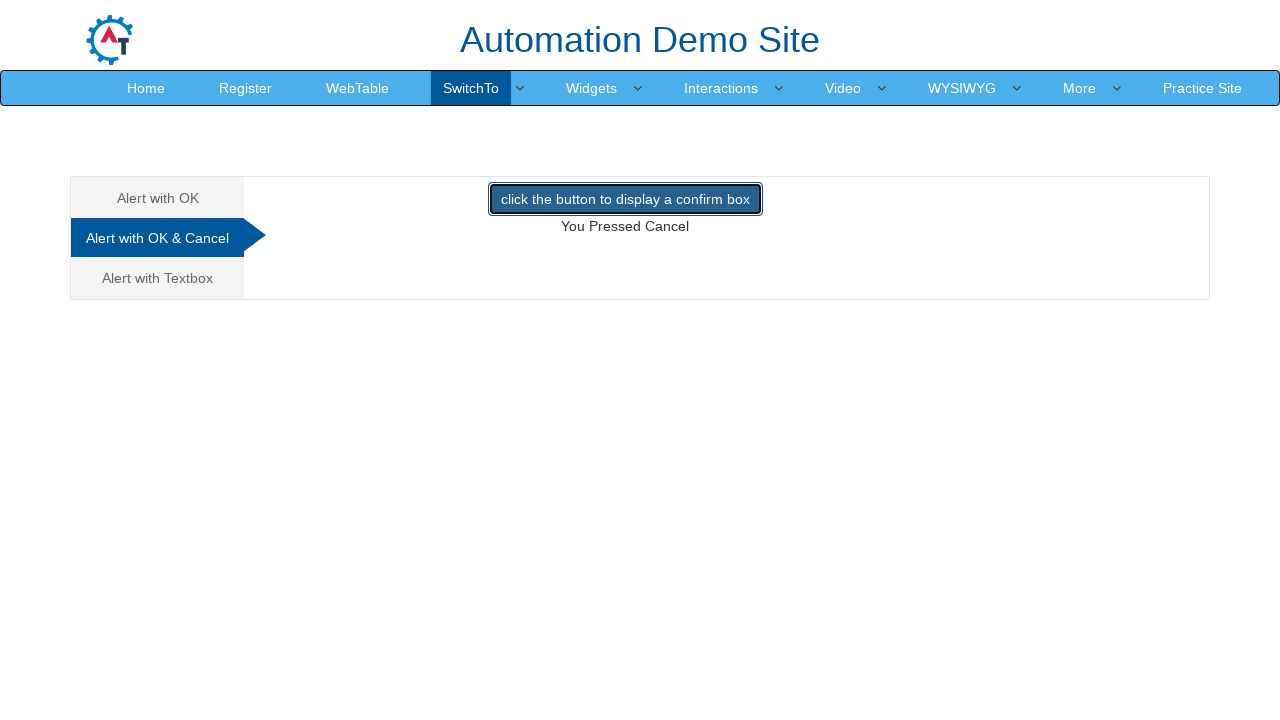